Tests text input field by entering text and verifying the value is correctly set

Starting URL: https://www.selenium.dev/selenium/web/web-form.html

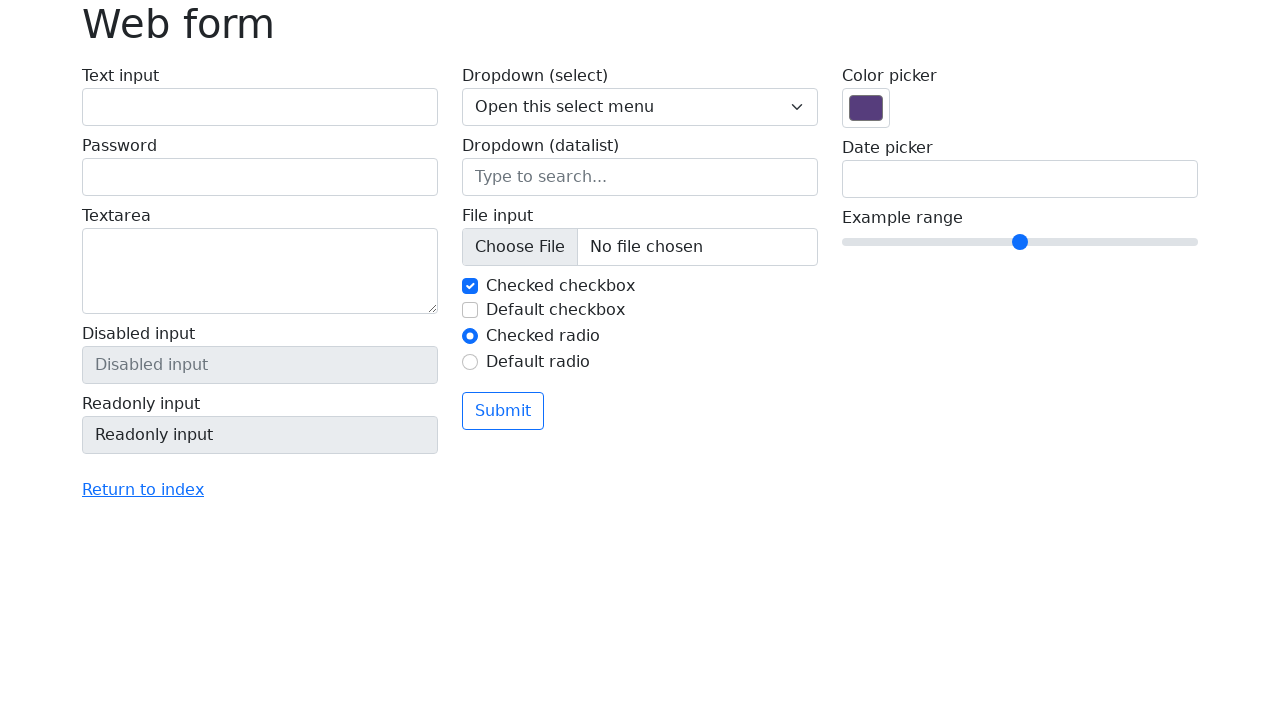

Waited for text input field to be visible
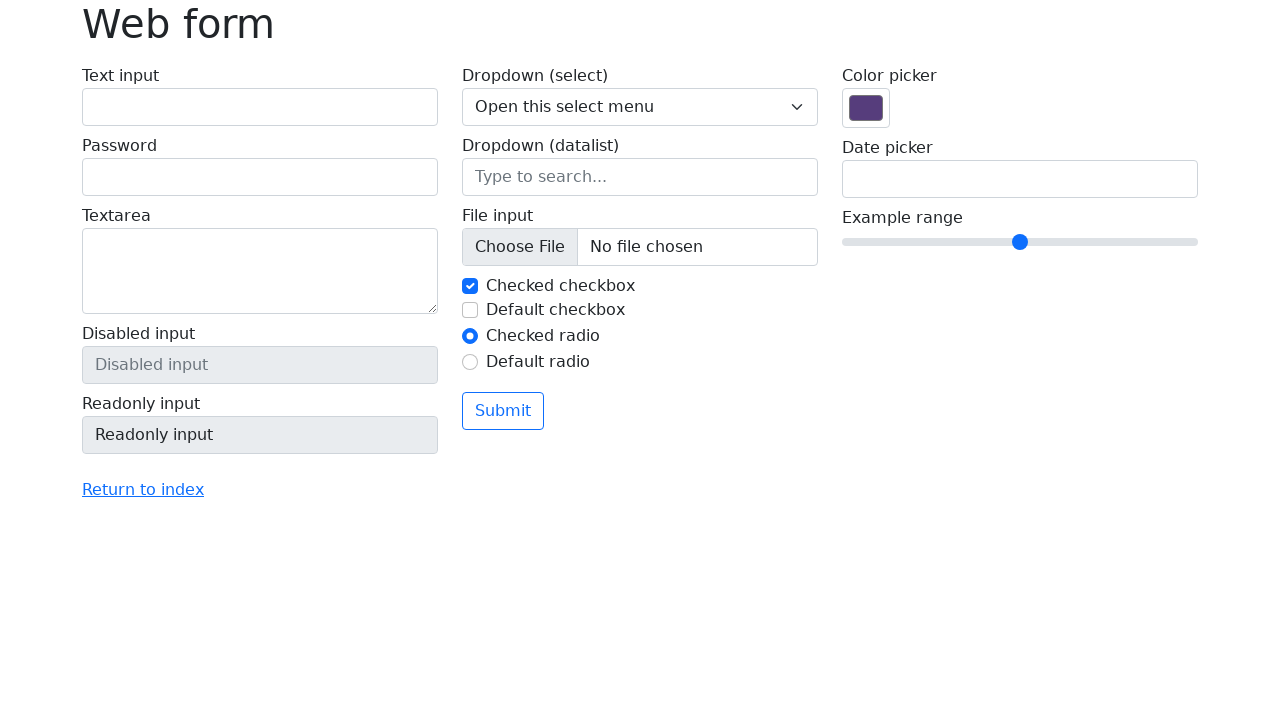

Filled text input field with 'cokolwiek' on #my-text-id
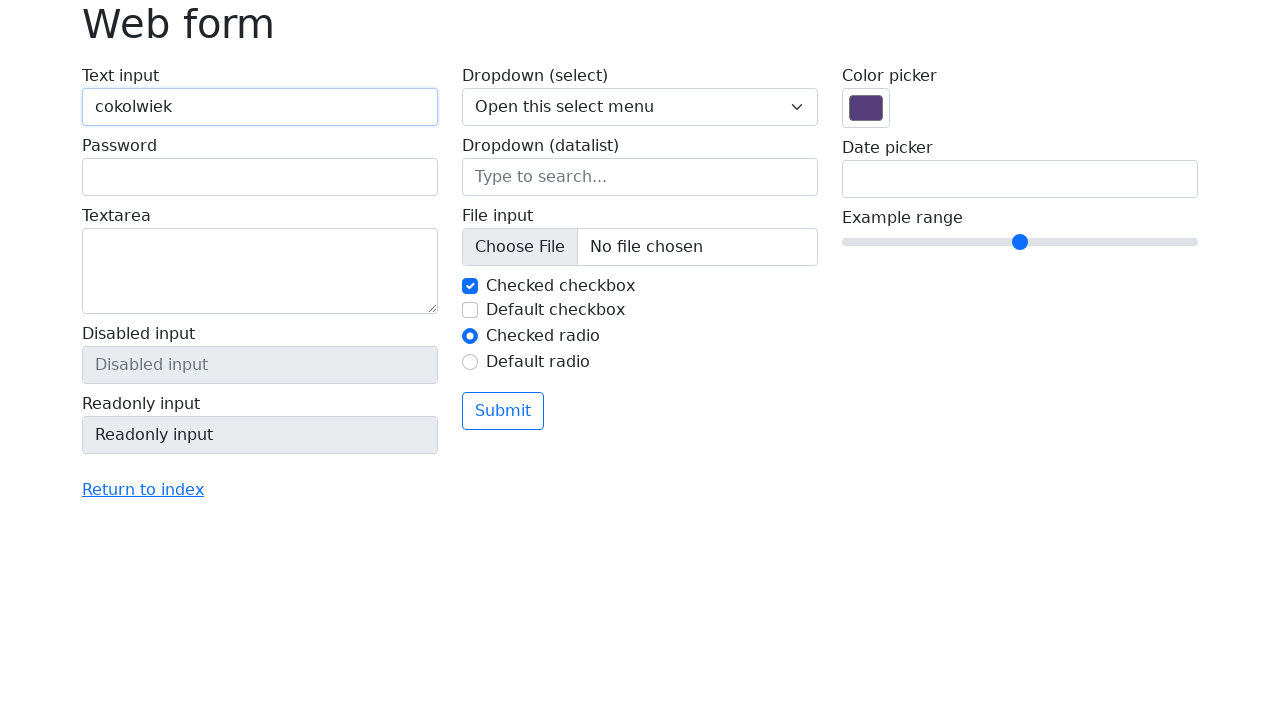

Verified that text input value equals 'cokolwiek'
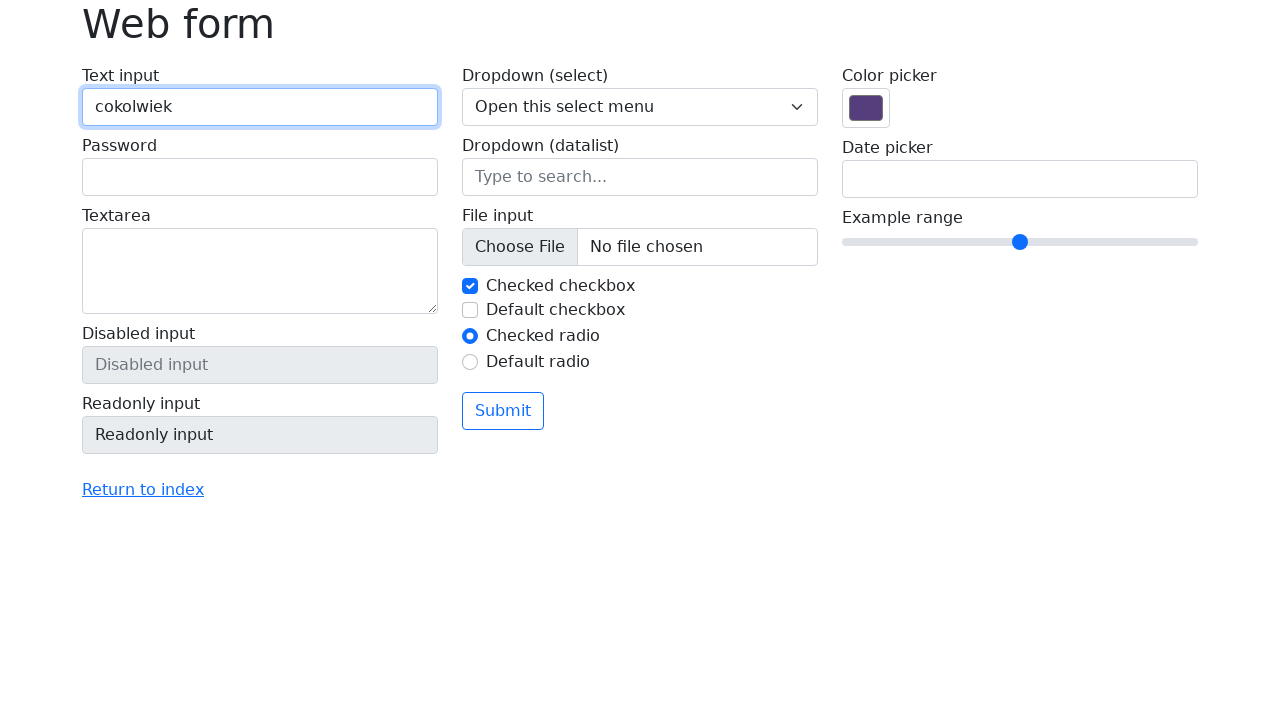

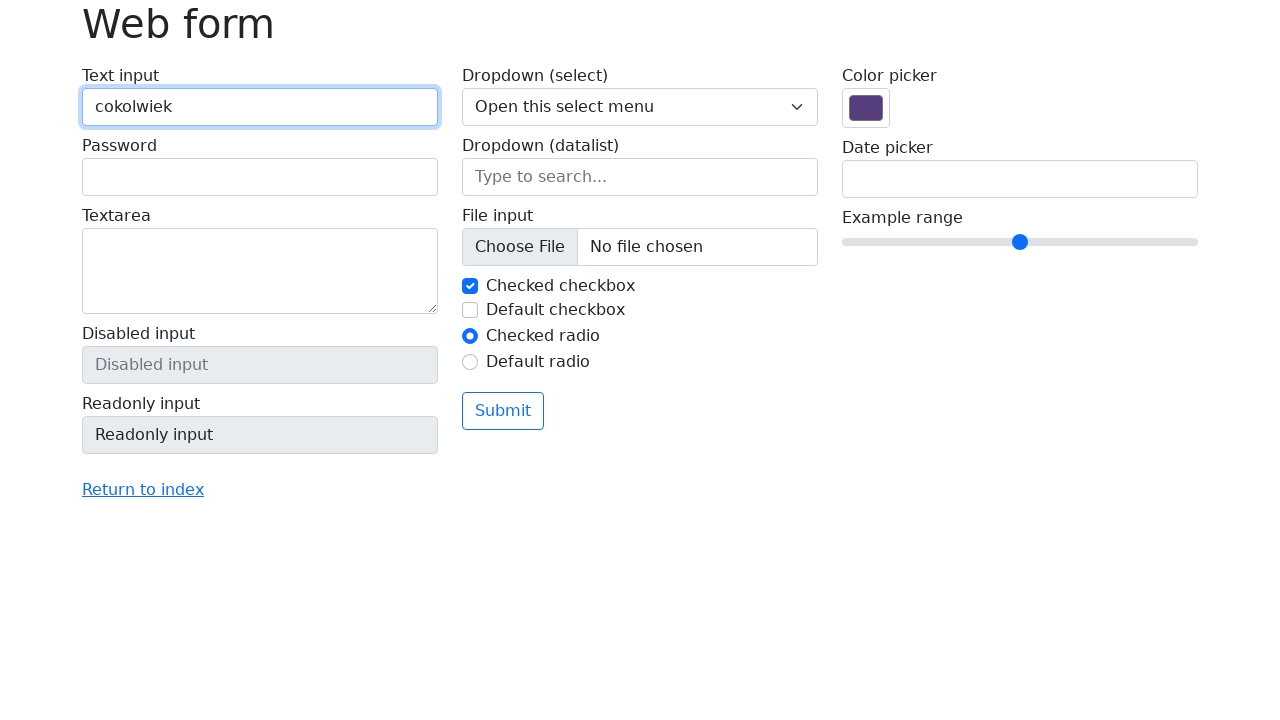